Tests that whitespace is trimmed from edited todo text when saving.

Starting URL: https://demo.playwright.dev/todomvc

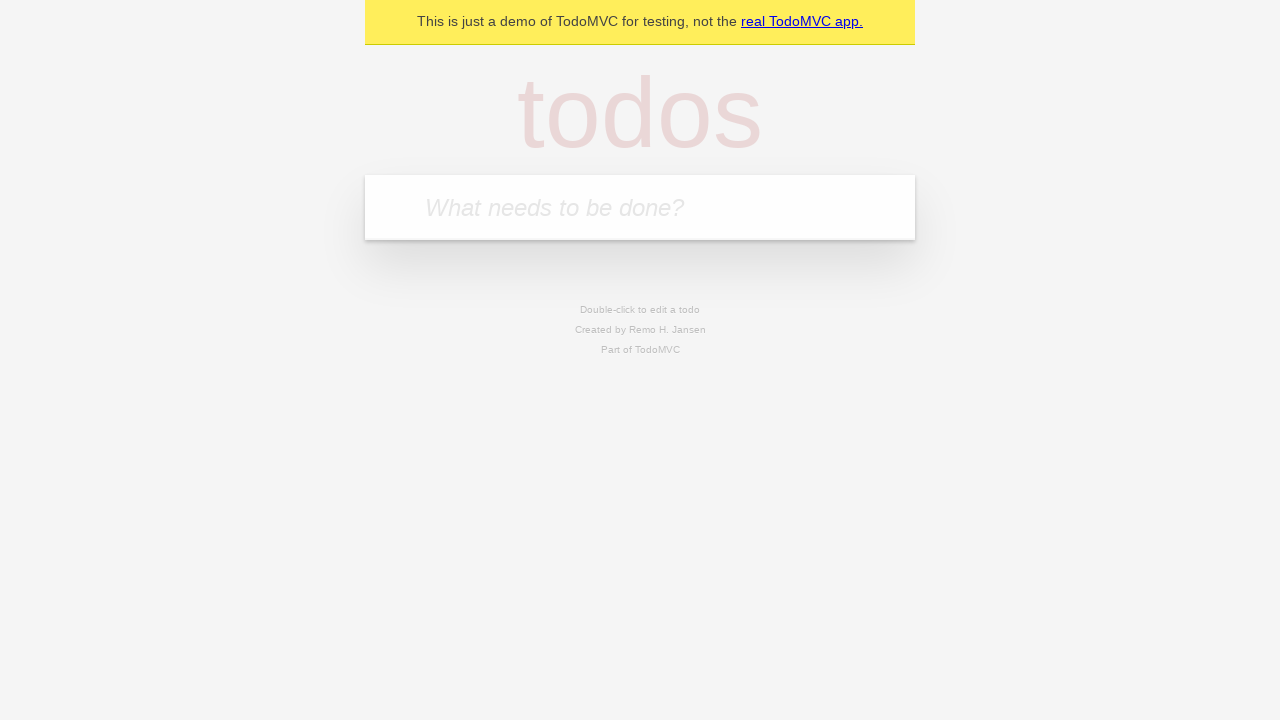

Filled todo input with 'buy some cheese' on internal:attr=[placeholder="What needs to be done?"i]
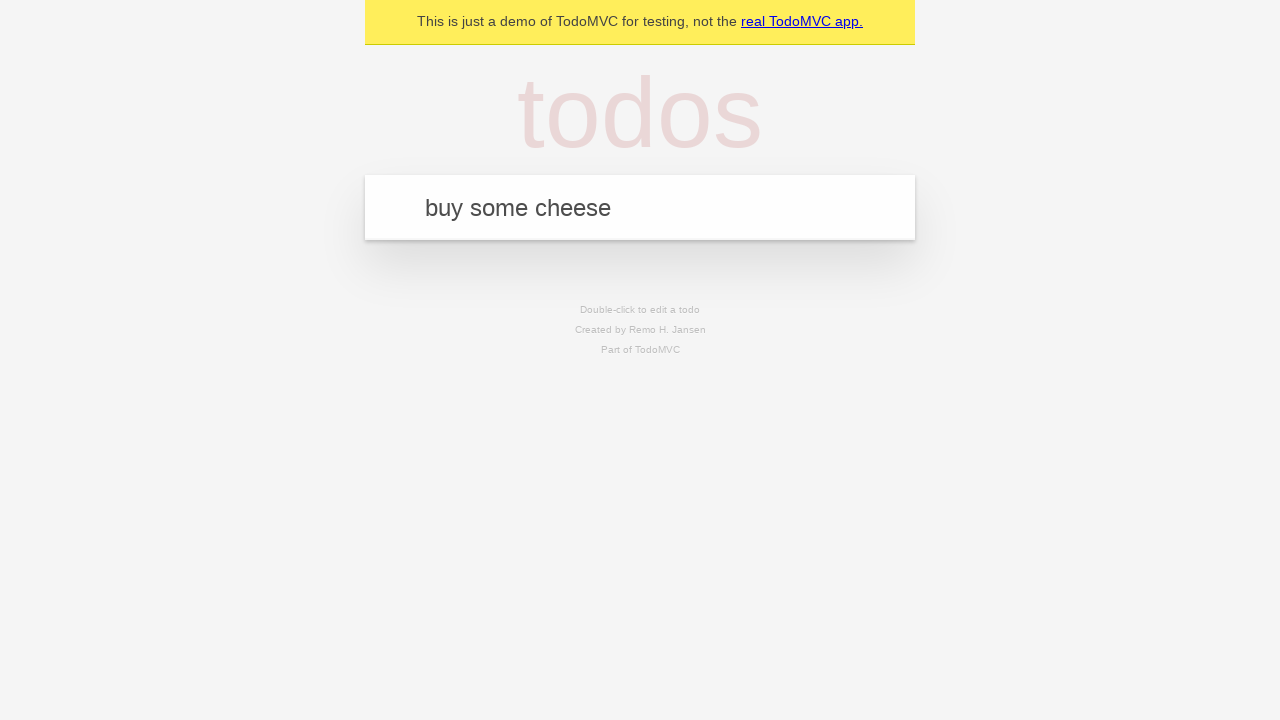

Pressed Enter to create first todo on internal:attr=[placeholder="What needs to be done?"i]
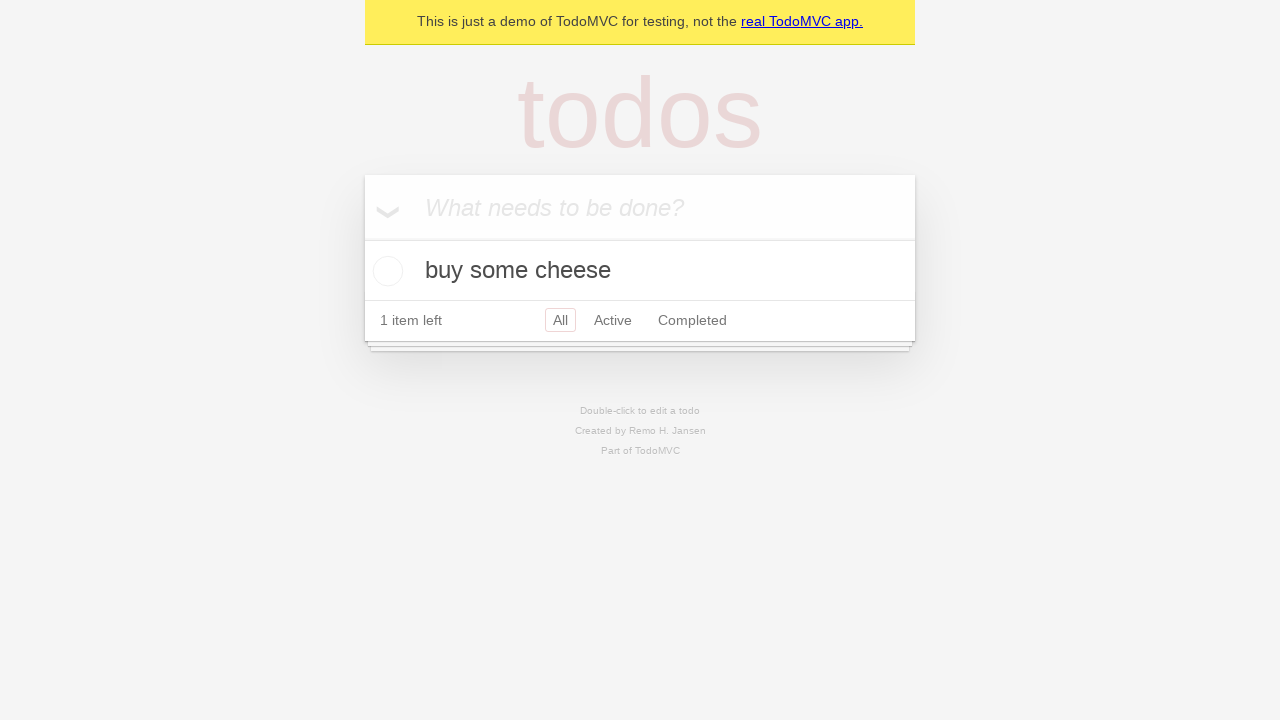

Filled todo input with 'feed the cat' on internal:attr=[placeholder="What needs to be done?"i]
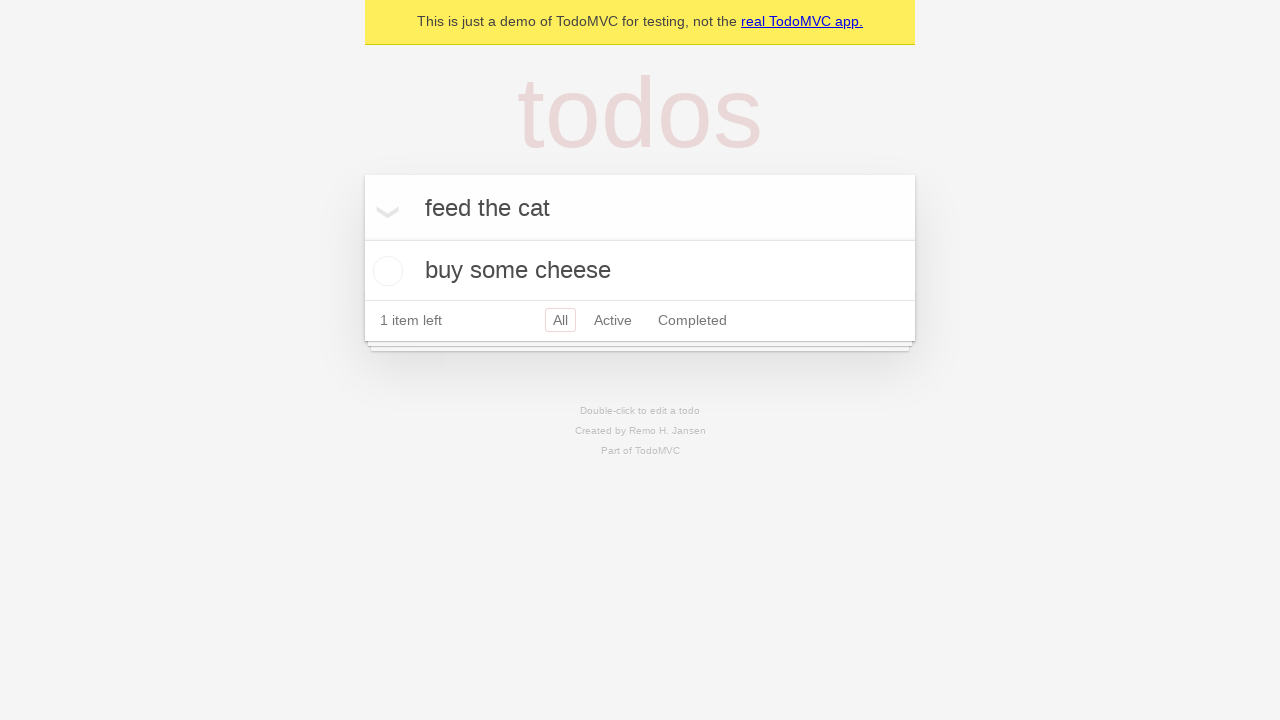

Pressed Enter to create second todo on internal:attr=[placeholder="What needs to be done?"i]
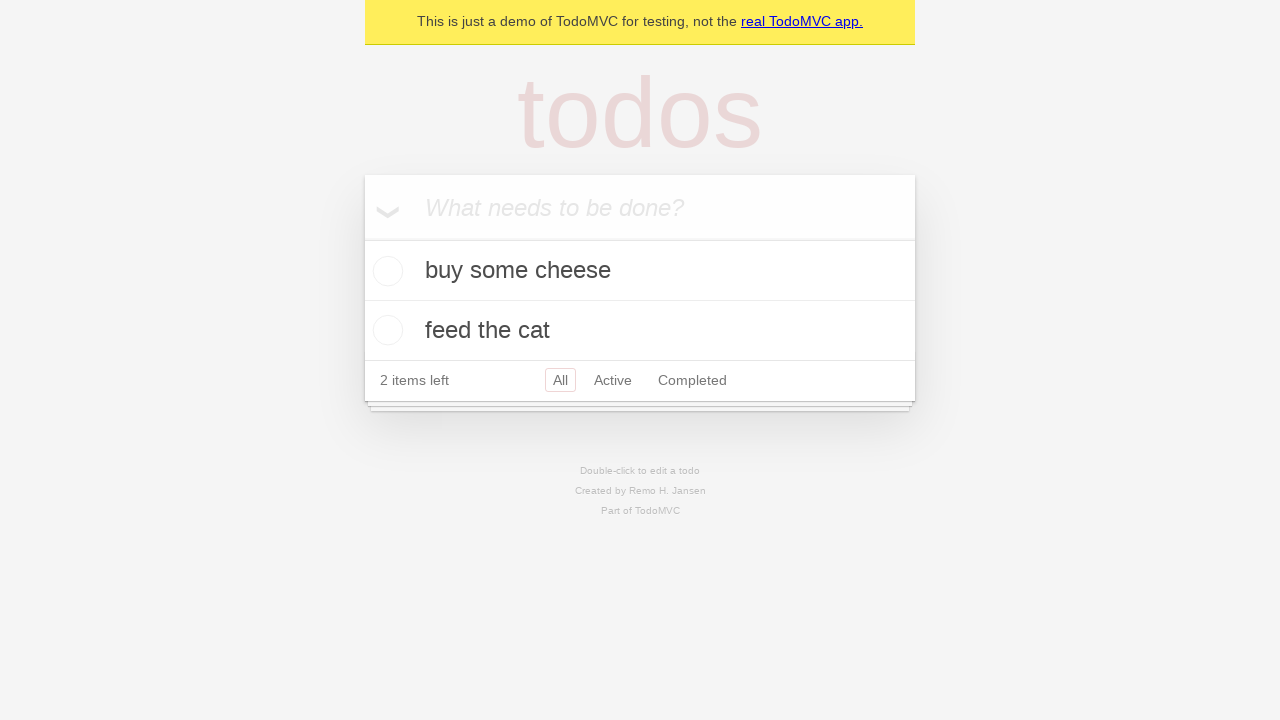

Filled todo input with 'book a doctors appointment' on internal:attr=[placeholder="What needs to be done?"i]
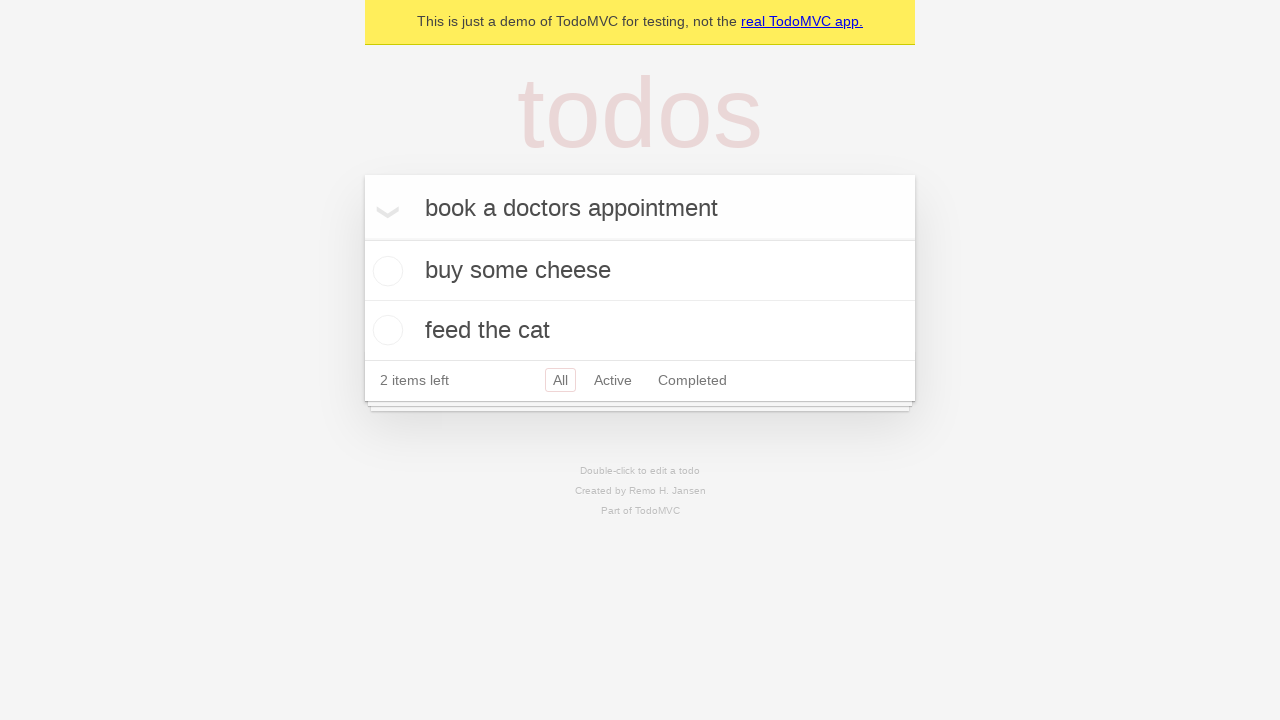

Pressed Enter to create third todo on internal:attr=[placeholder="What needs to be done?"i]
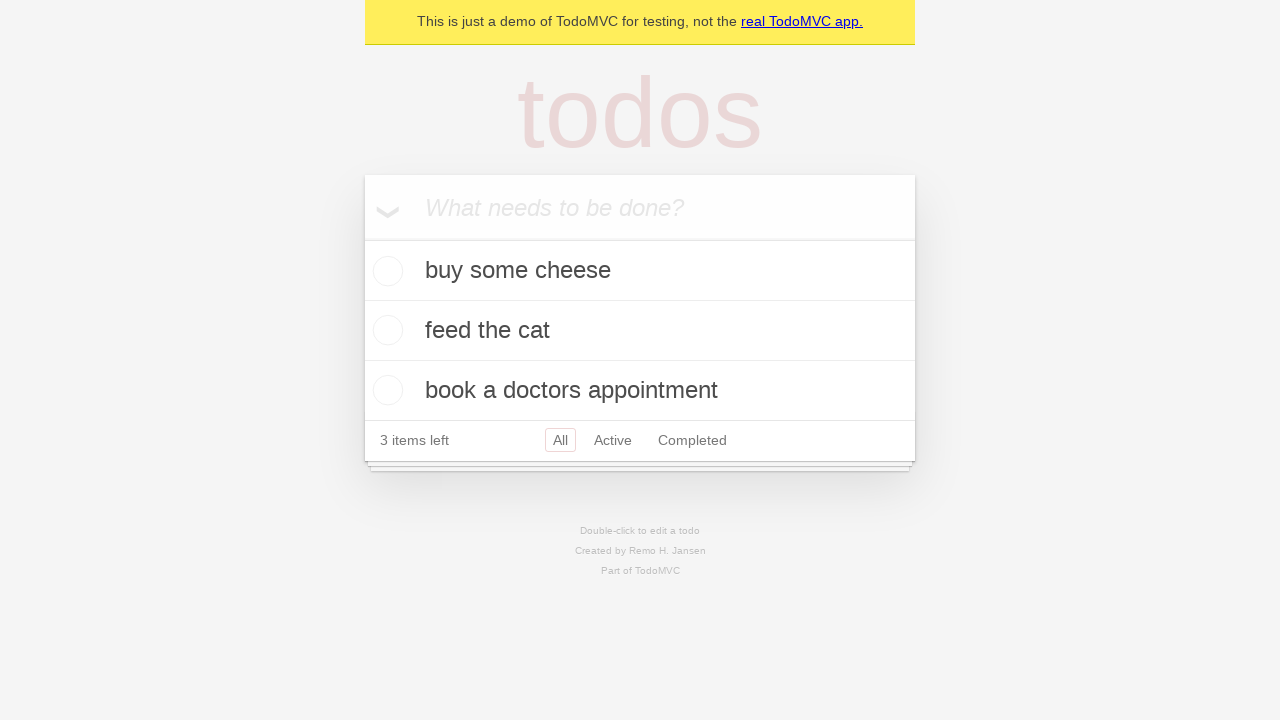

Double-clicked second todo item to enter edit mode at (640, 331) on internal:testid=[data-testid="todo-item"s] >> nth=1
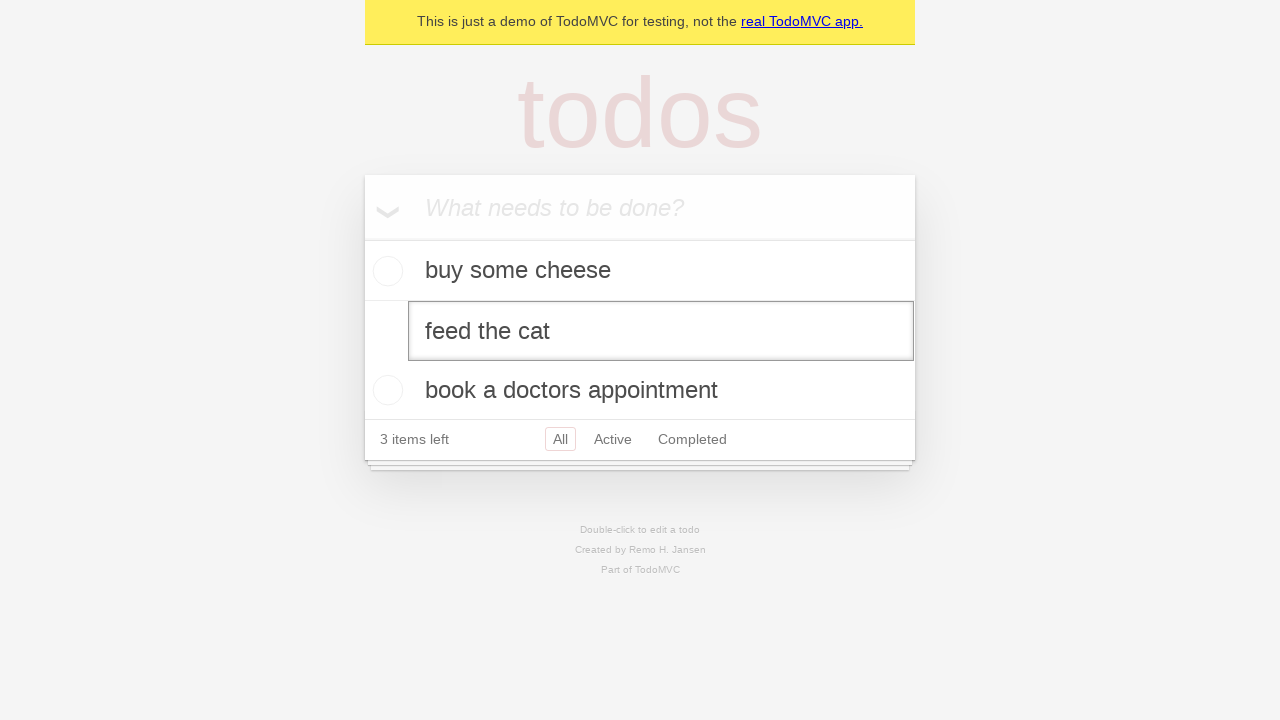

Filled edit field with text containing leading and trailing whitespace on internal:testid=[data-testid="todo-item"s] >> nth=1 >> internal:role=textbox[nam
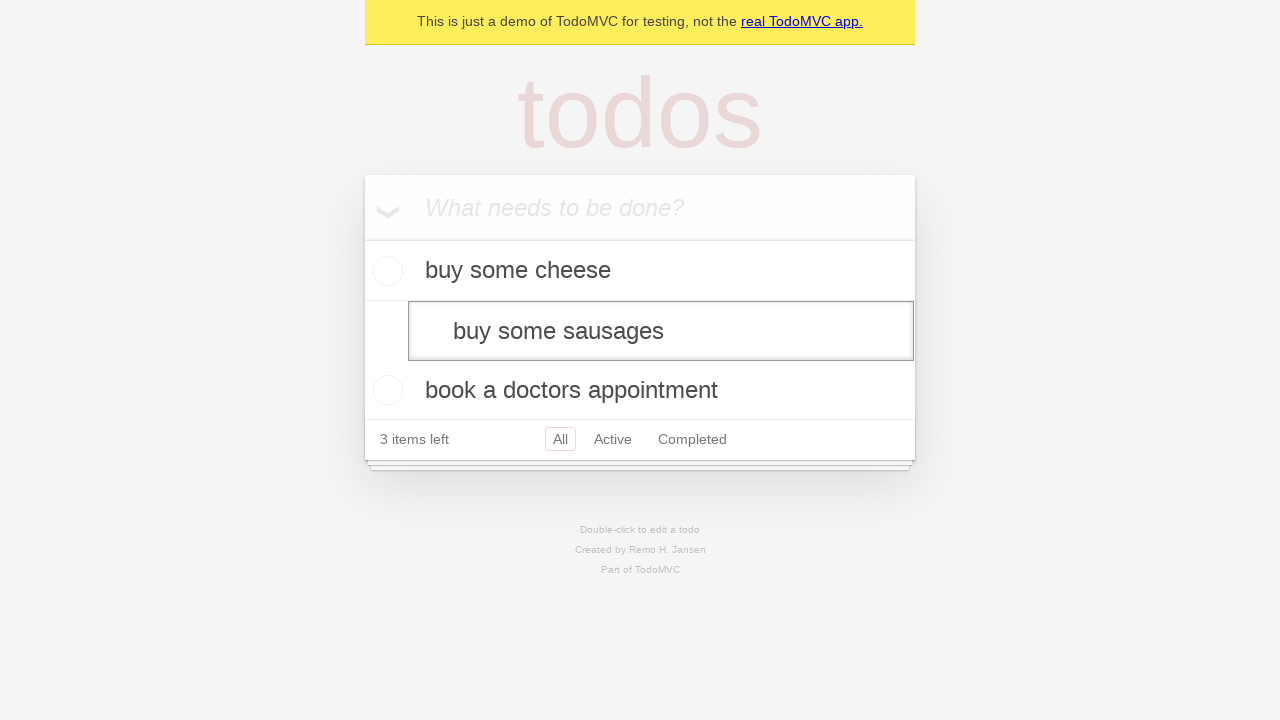

Pressed Enter to save edited todo with whitespace on internal:testid=[data-testid="todo-item"s] >> nth=1 >> internal:role=textbox[nam
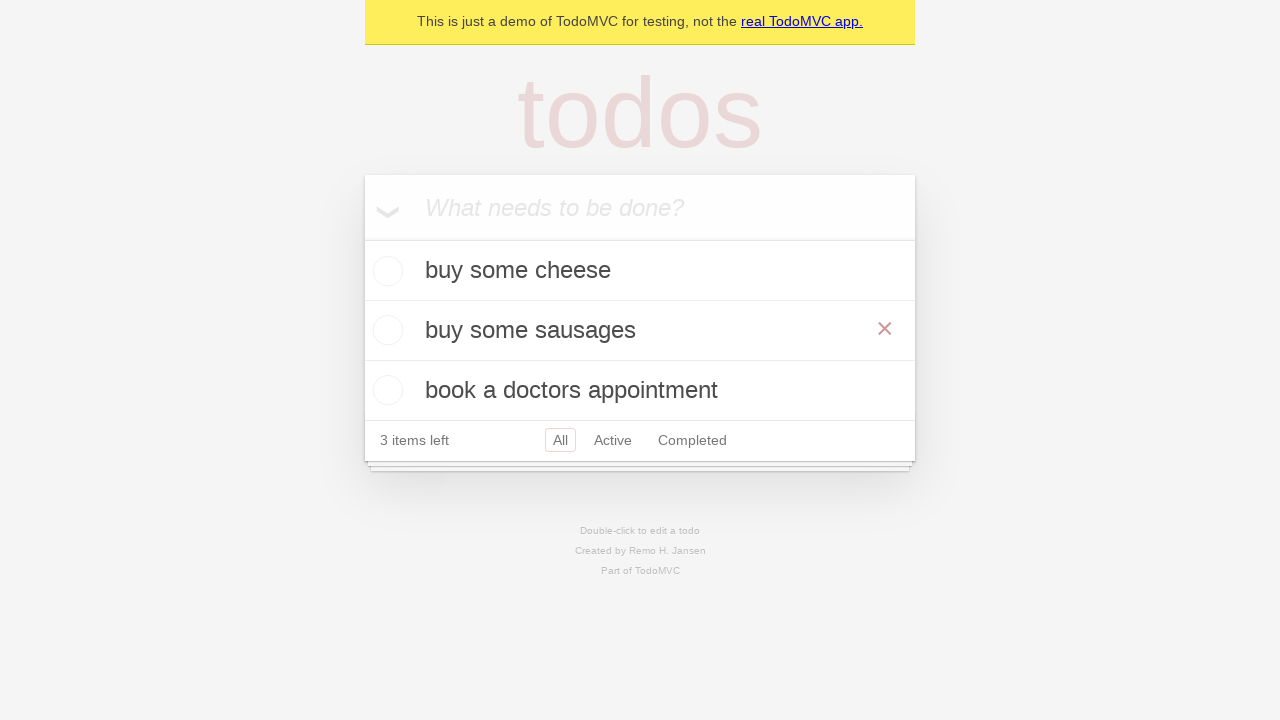

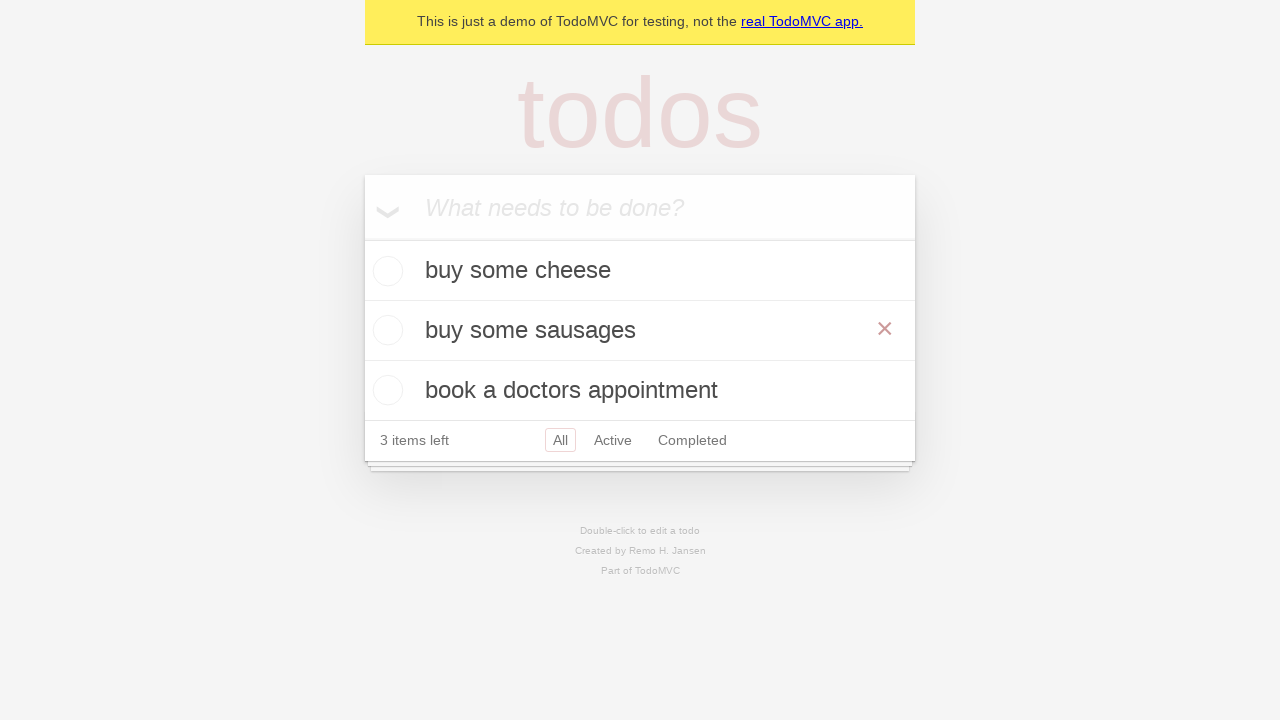